Navigates to Swiggy's Bangalore city page and verifies the page loads successfully

Starting URL: https://www.swiggy.com/city/bangalore

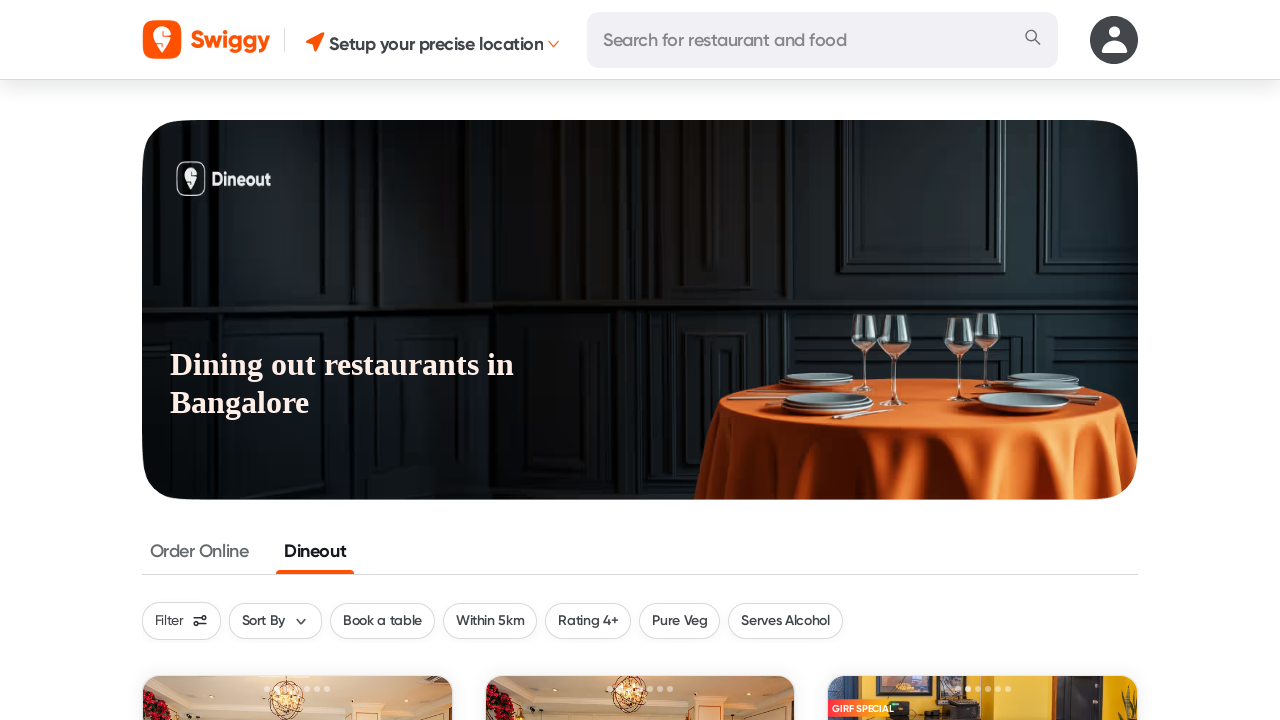

Waited for page DOM content to load
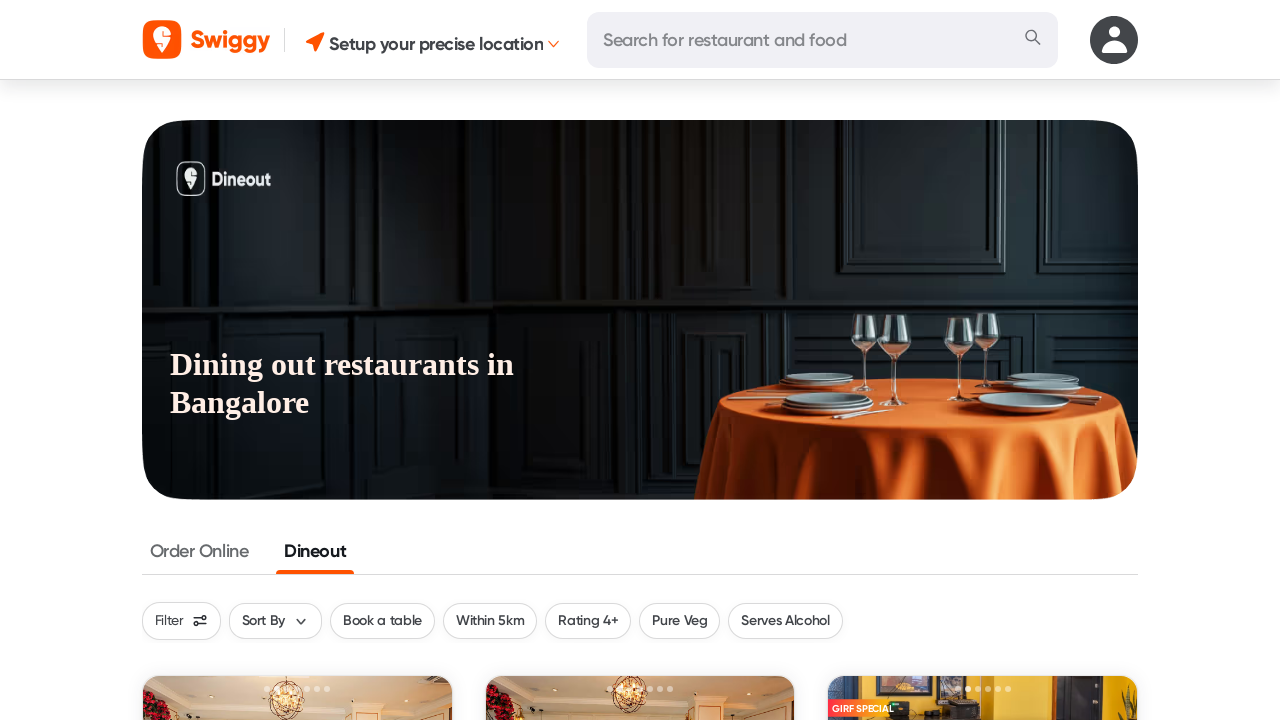

Verified page body element is present on Swiggy Bangalore page
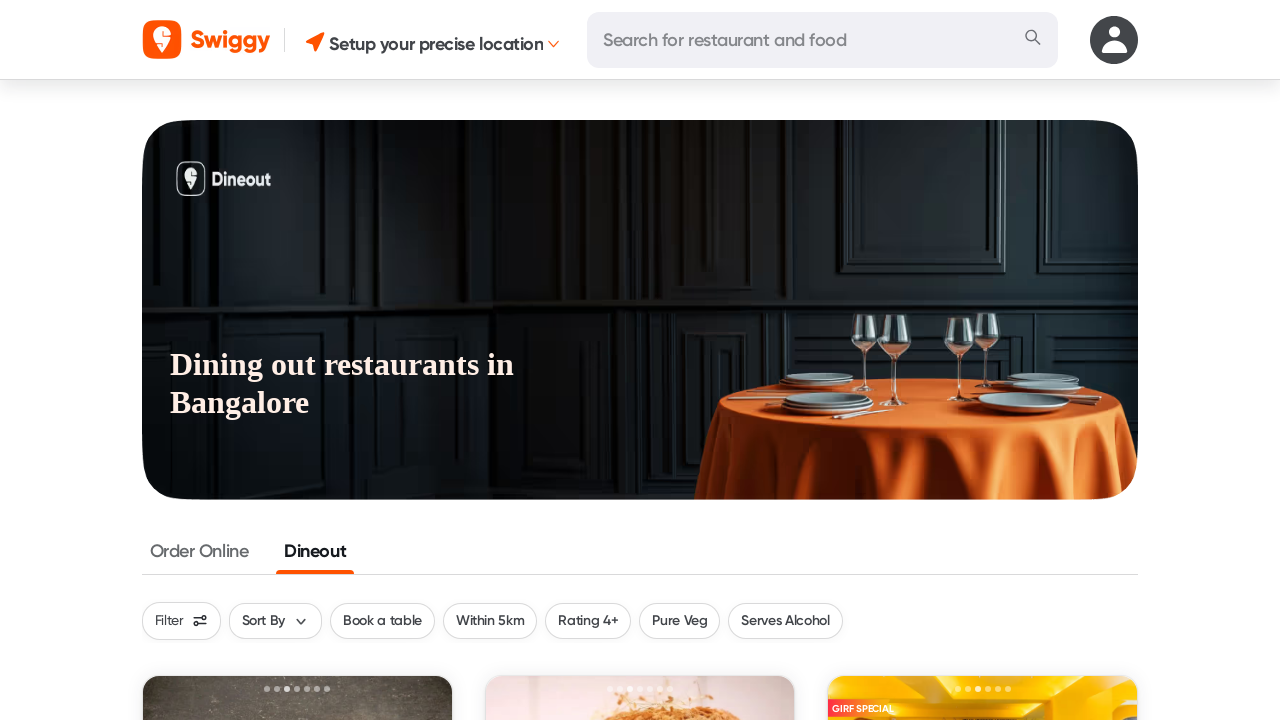

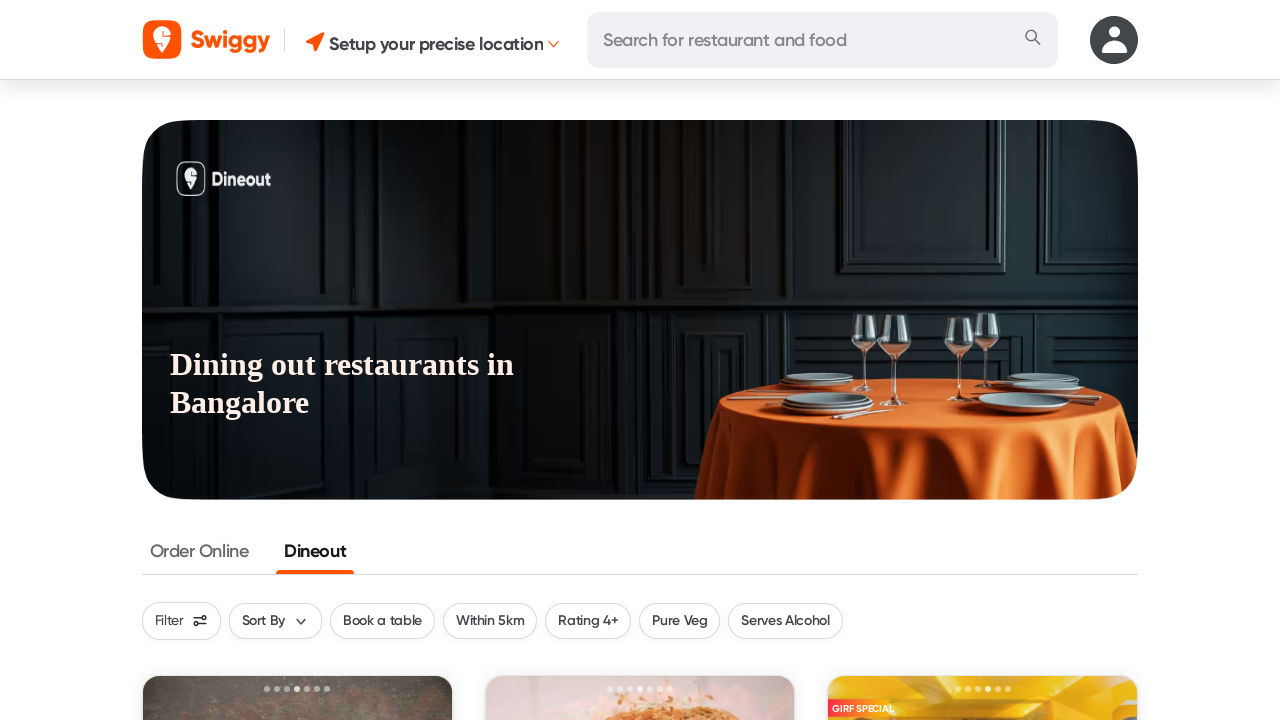